Tests the OFAC Sanctions List search by entering an ID number and selecting a country, then submitting the search

Starting URL: https://sanctionssearch.ofac.treas.gov/

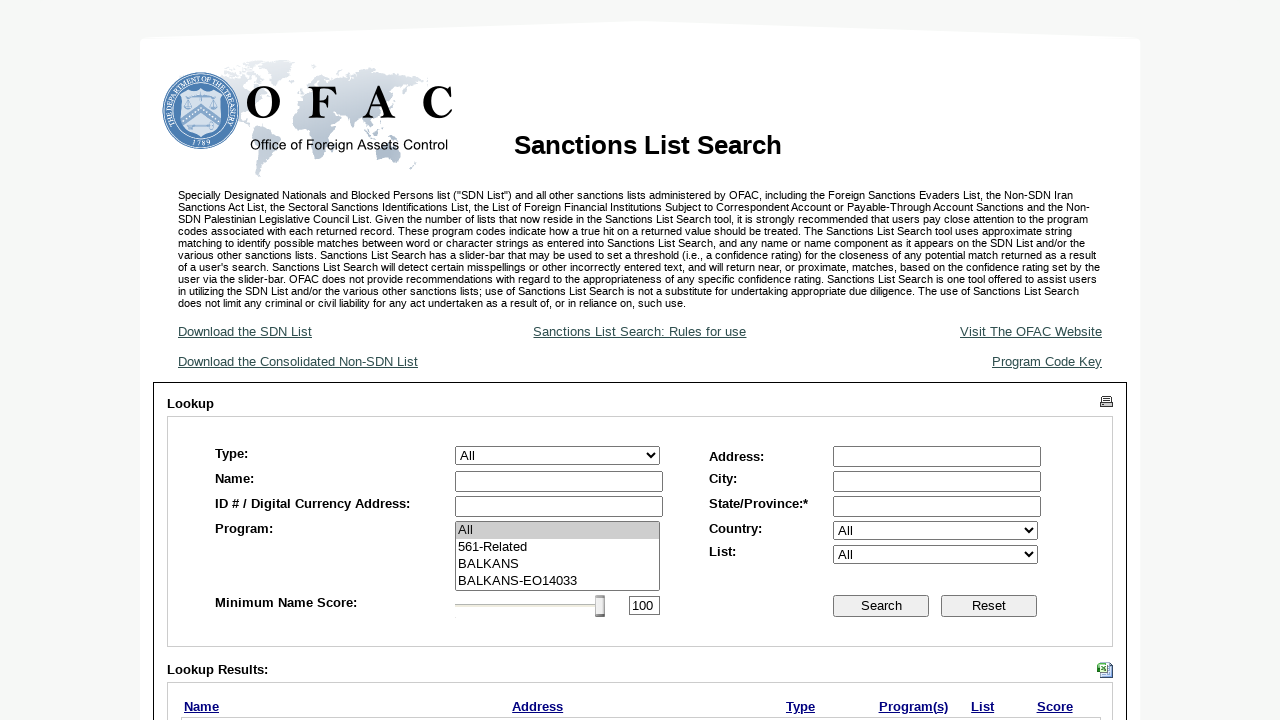

Filled ID number field with '1098745632' on #ctl00_MainContent_txtID
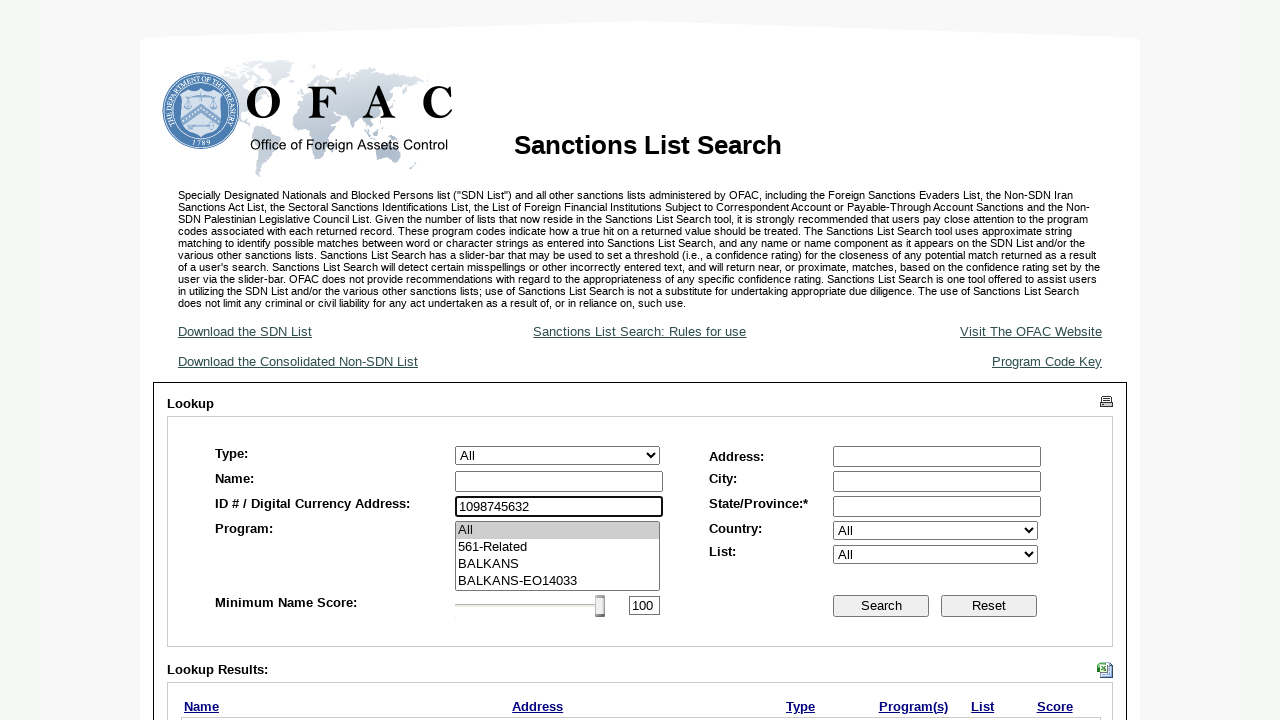

Selected 'Colombia' from country dropdown on #ctl00_MainContent_ddlCountry
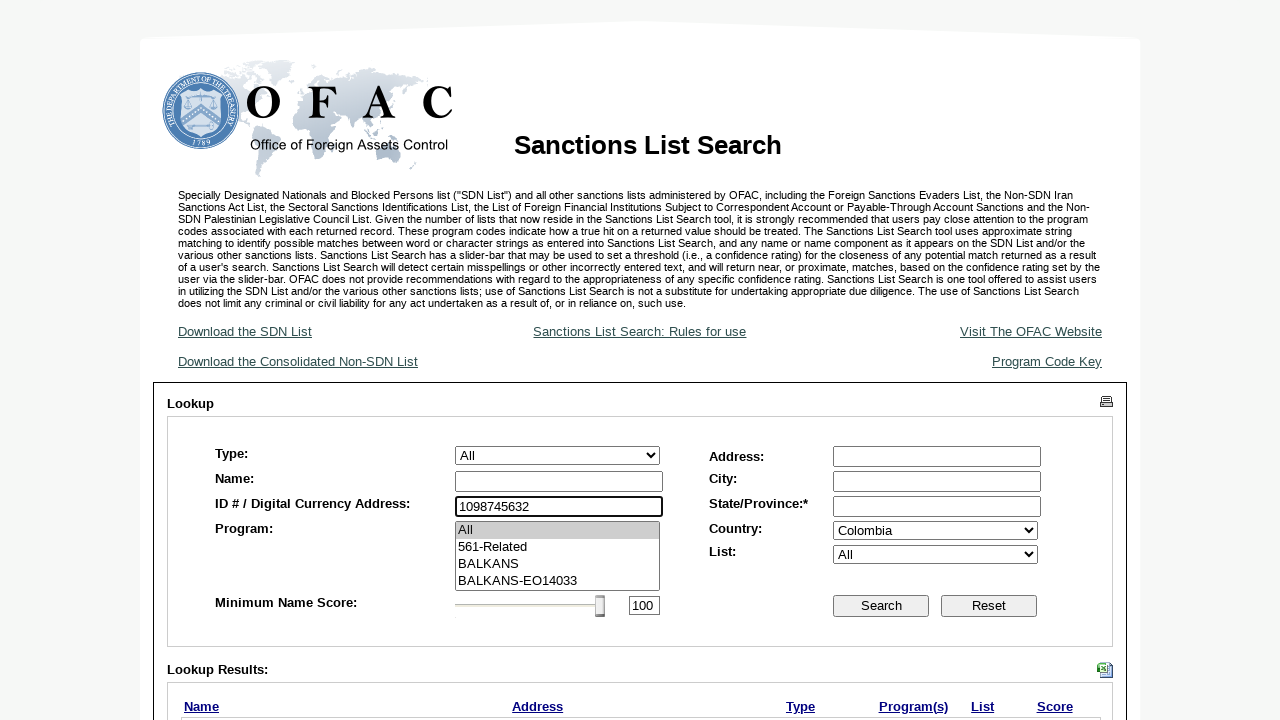

Clicked search button to submit OFAC search at (881, 606) on #ctl00_MainContent_btnSearch
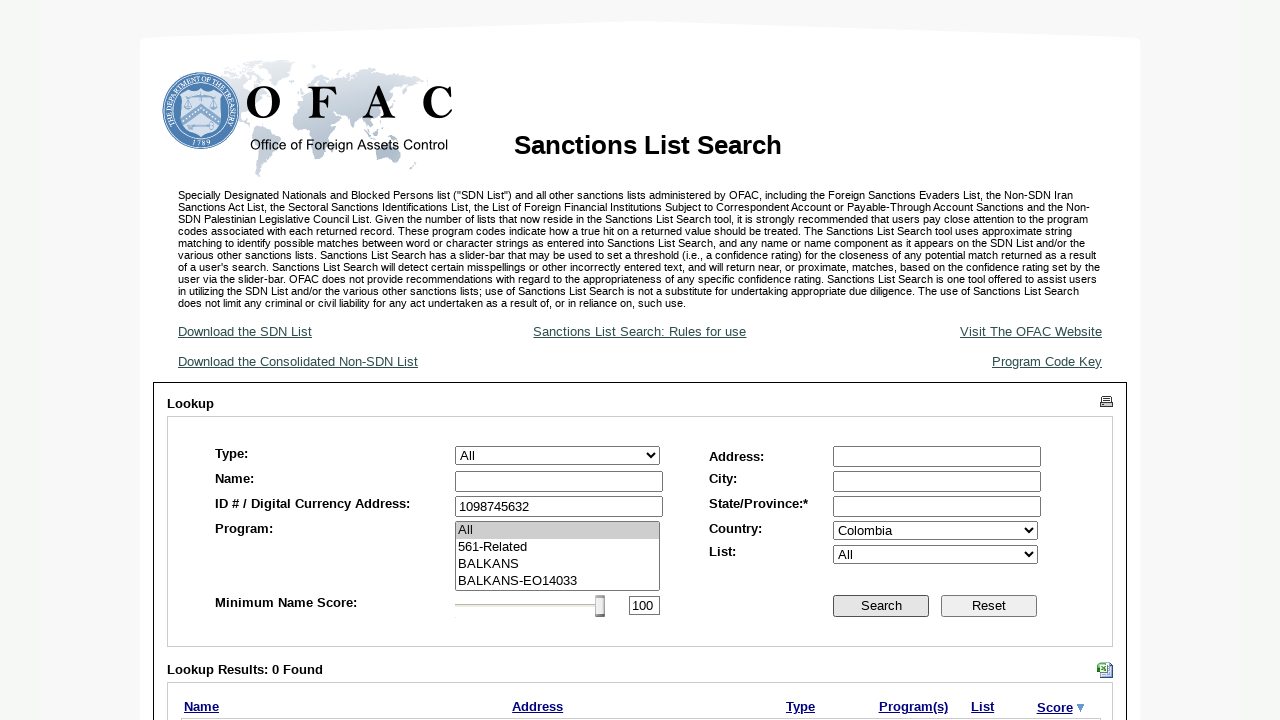

Search results loaded and displayed
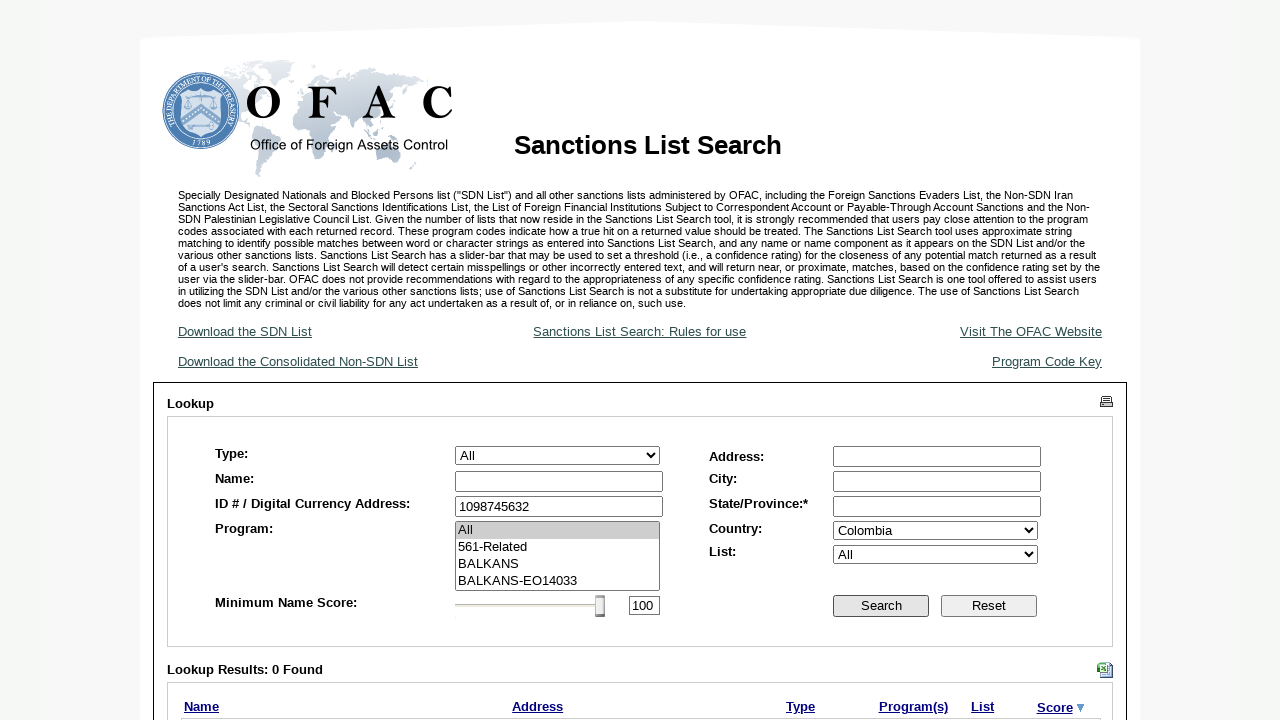

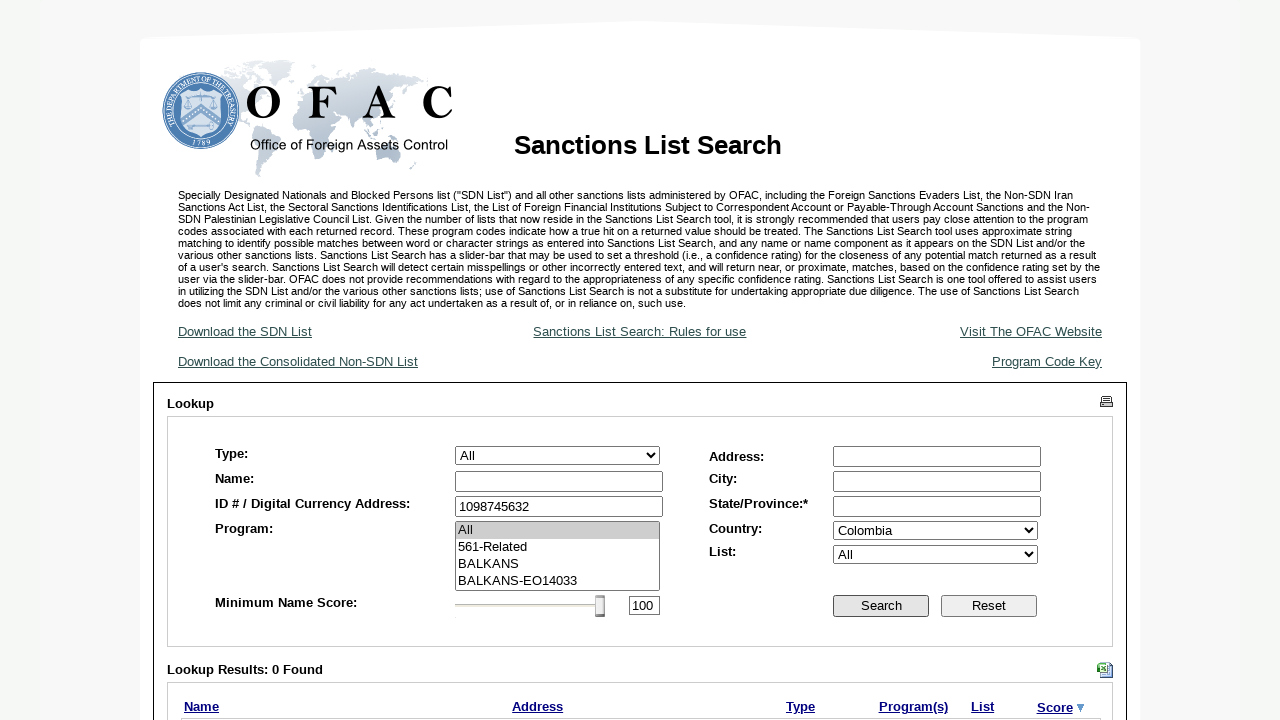